Tests browser navigation functionality by navigating to Tesla, using back/forward/refresh controls, then navigating to Etsy

Starting URL: https://www.tesla.com

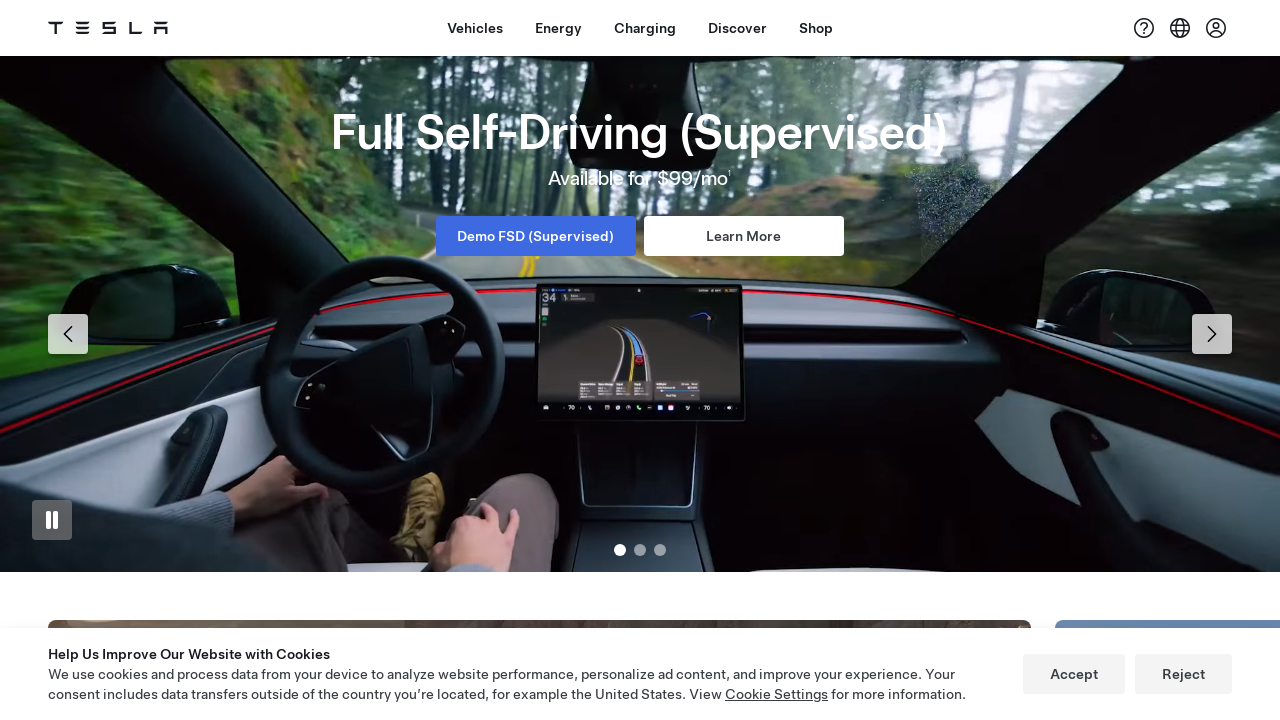

Navigated back from Tesla
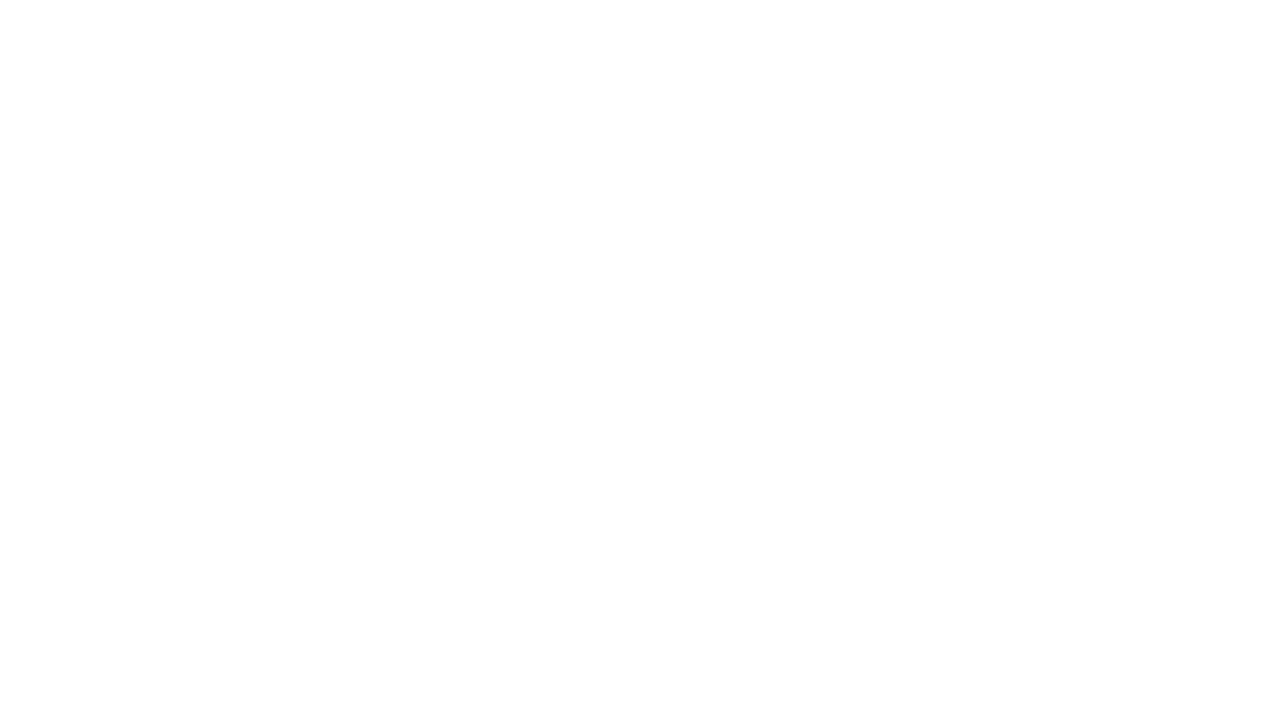

Waited 2 seconds for page to settle
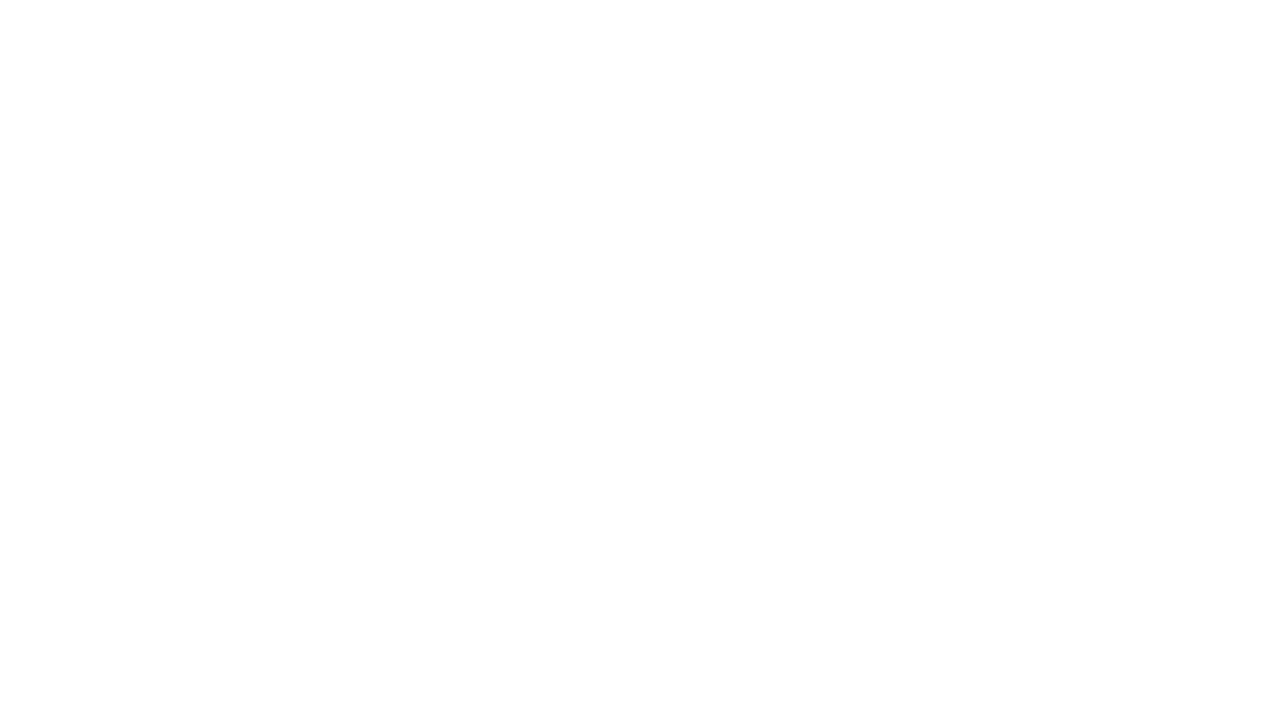

Navigated forward back to Tesla
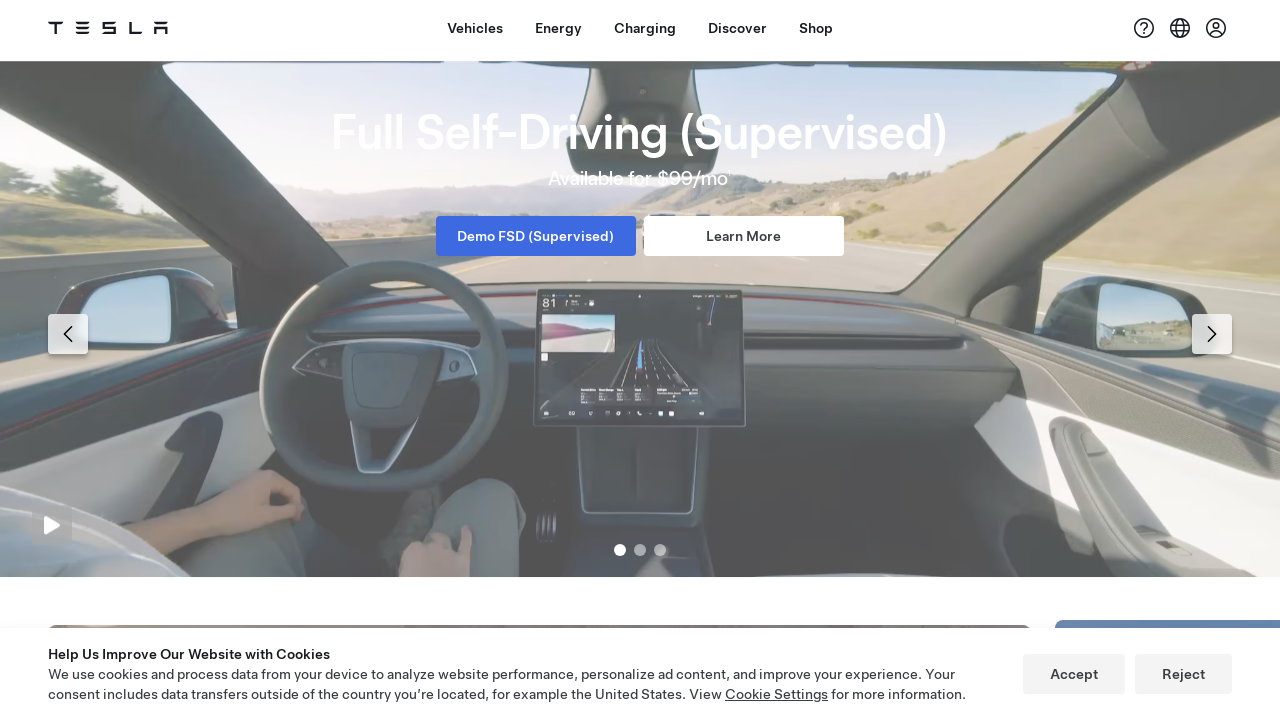

Refreshed the current Tesla page
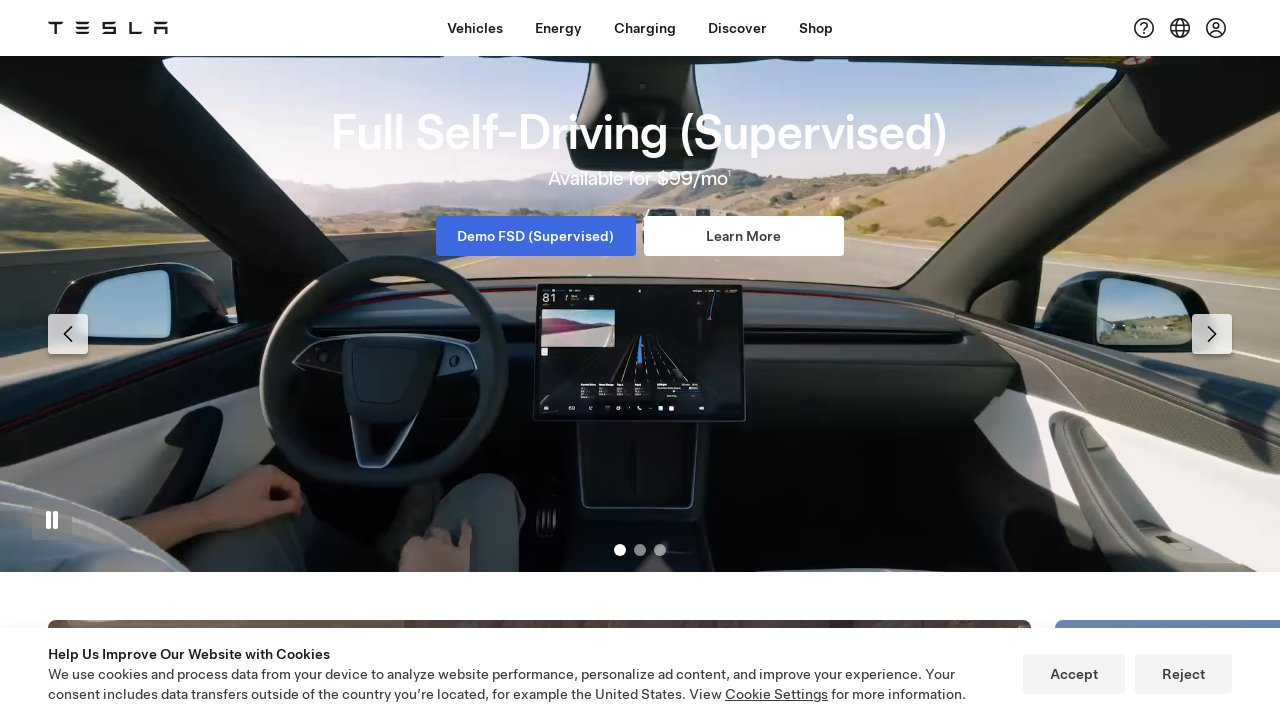

Navigated to Etsy
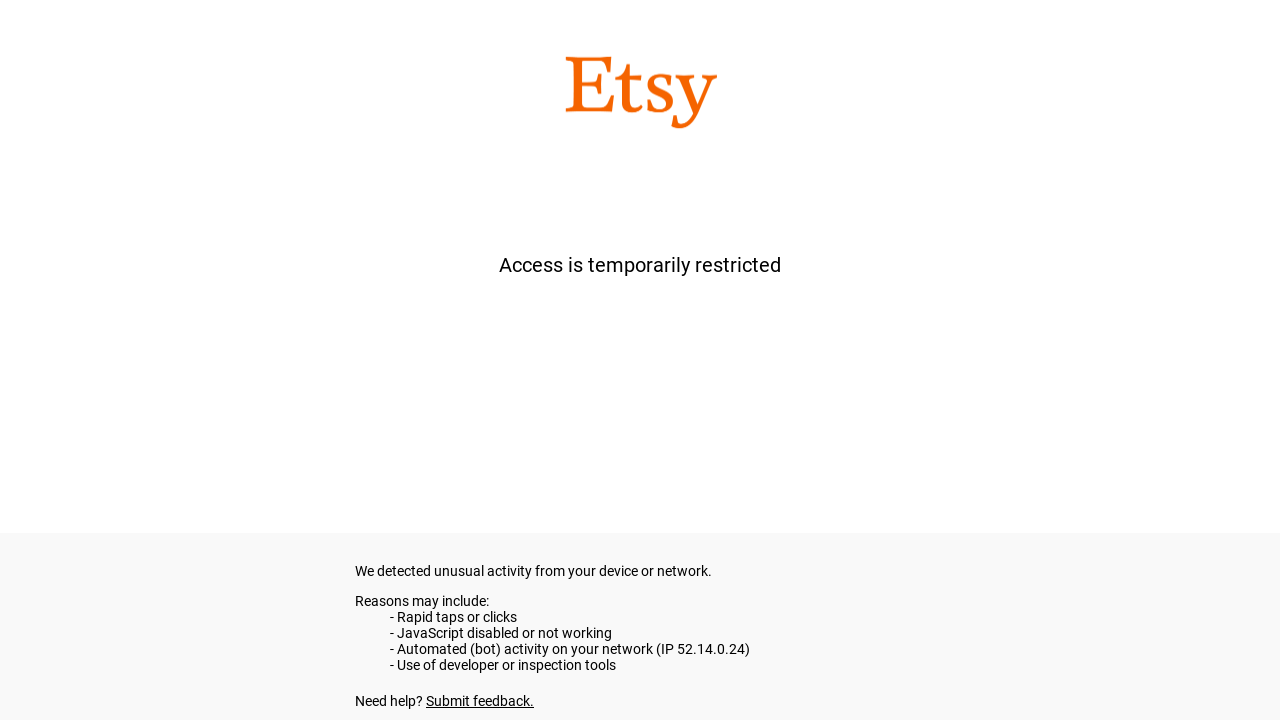

Retrieved page title: etsy.com
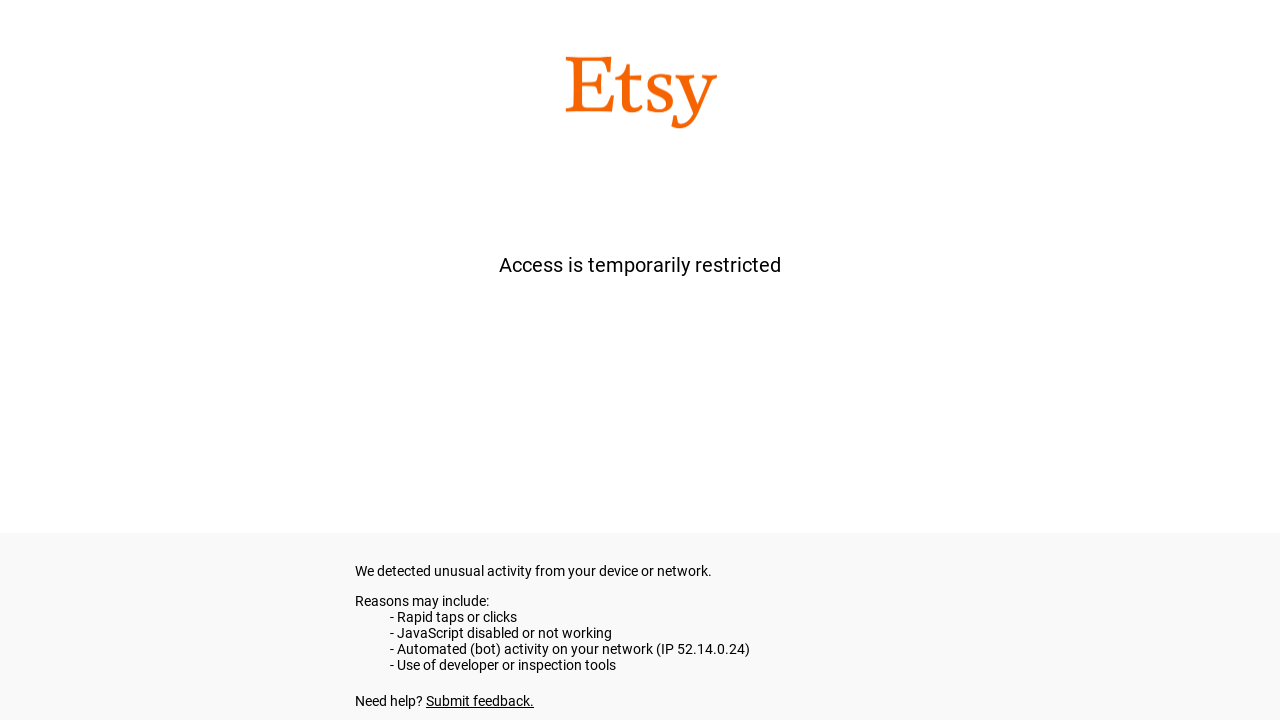

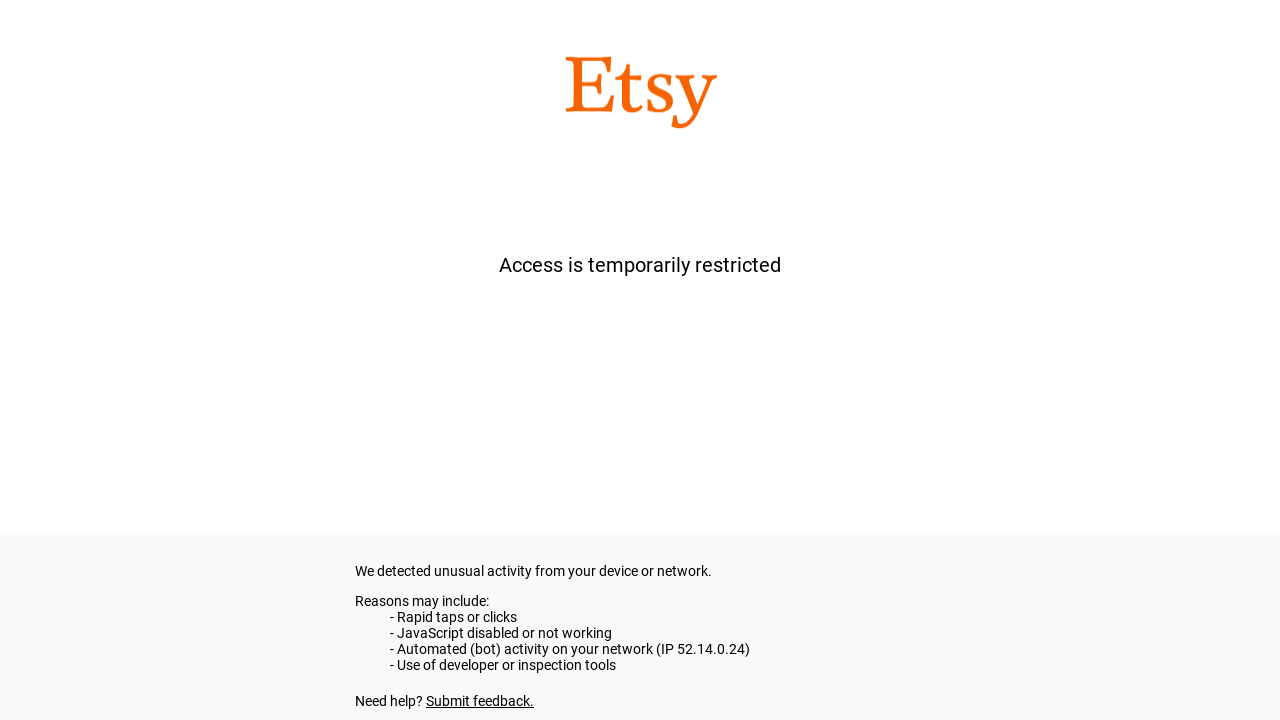